Tests invalid login attempt with incorrect username and password, verifying the error message displayed

Starting URL: https://www.saucedemo.com/

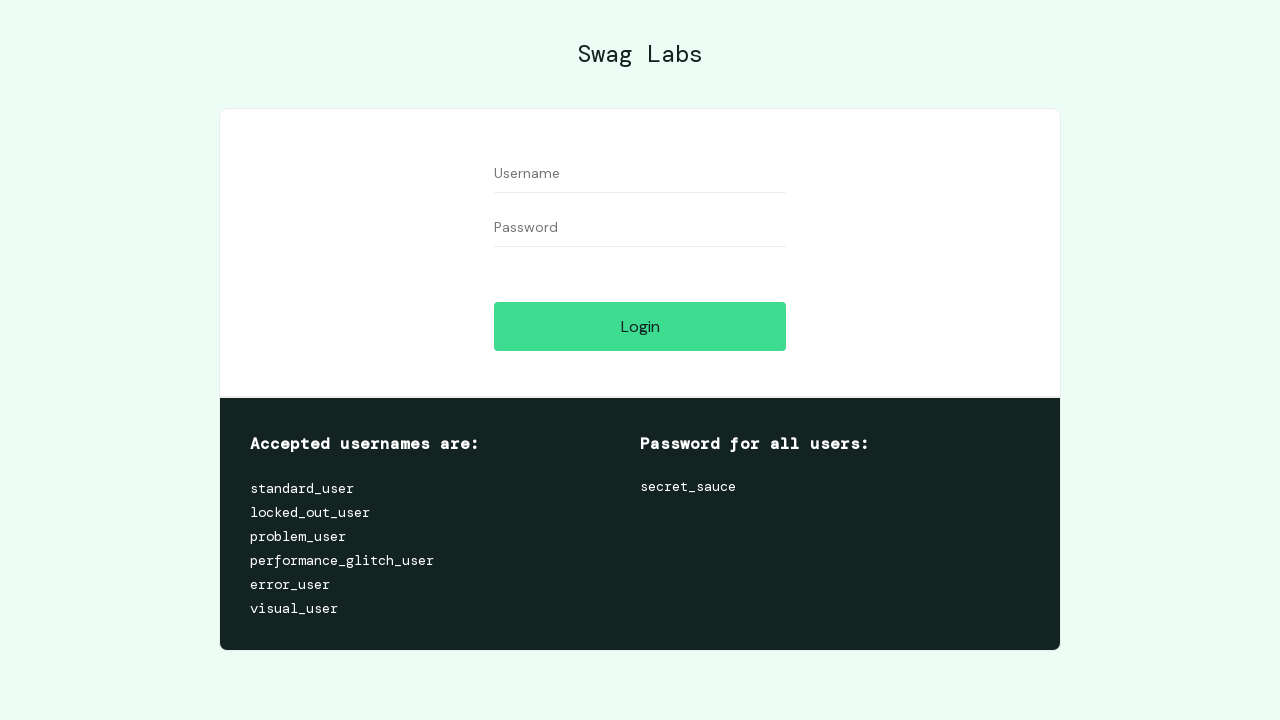

Waited for username field to be visible
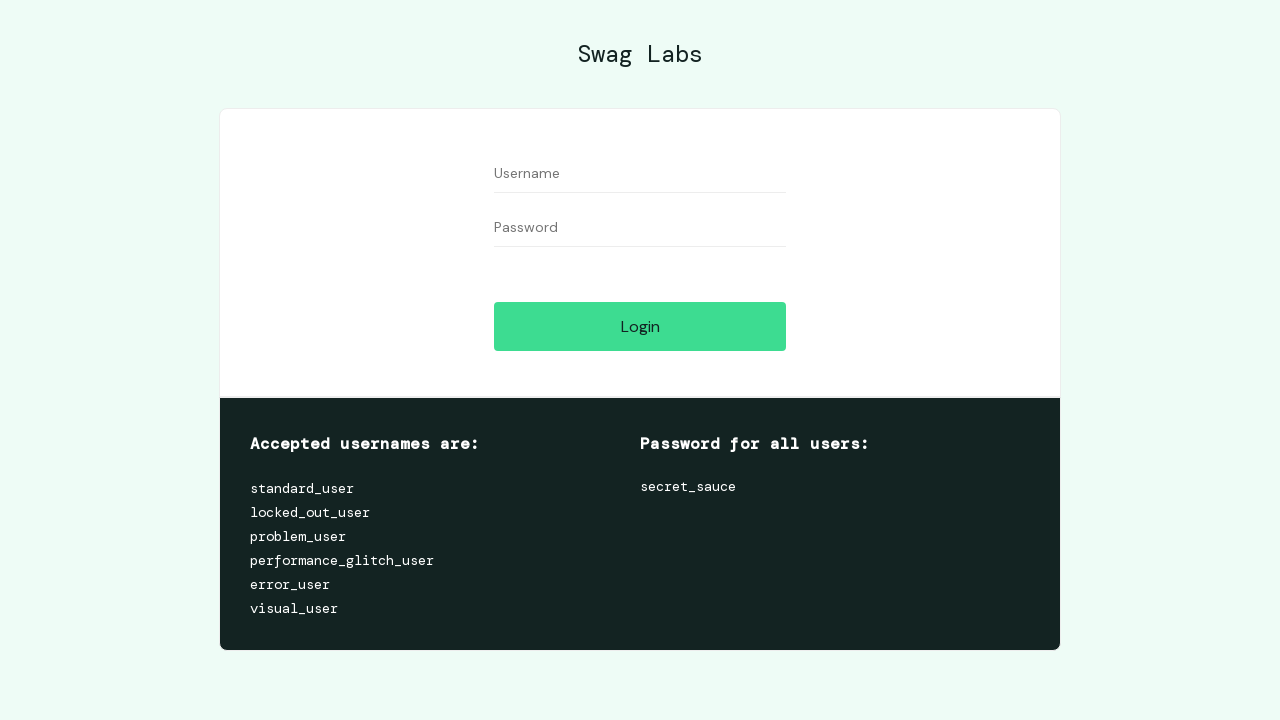

Filled username field with 'deneme' on #user-name
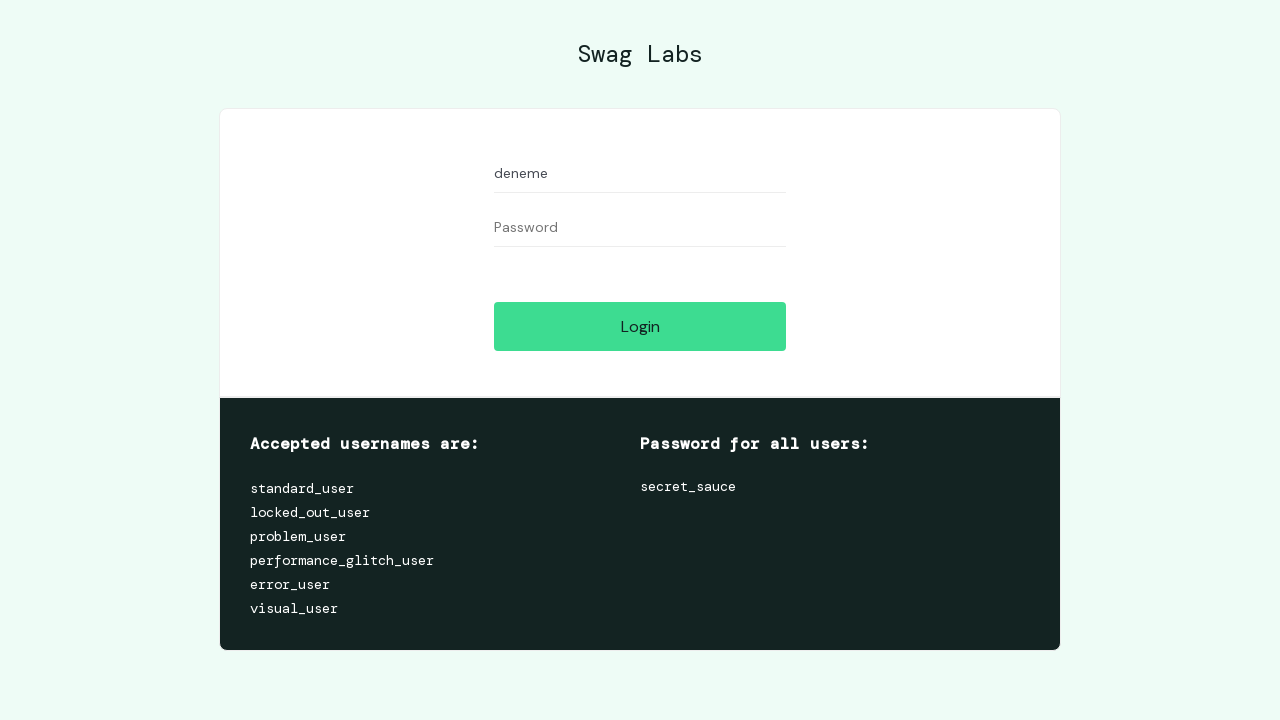

Filled password field with '1' on #password
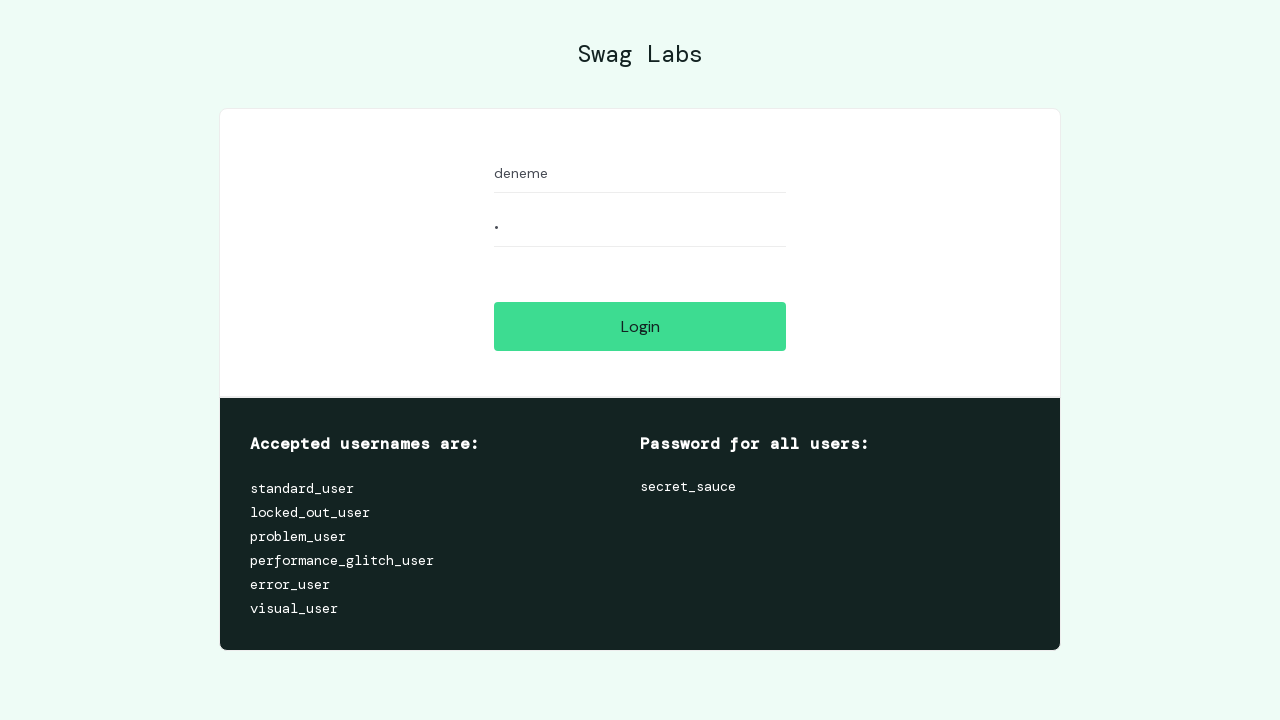

Waited for login button to be visible
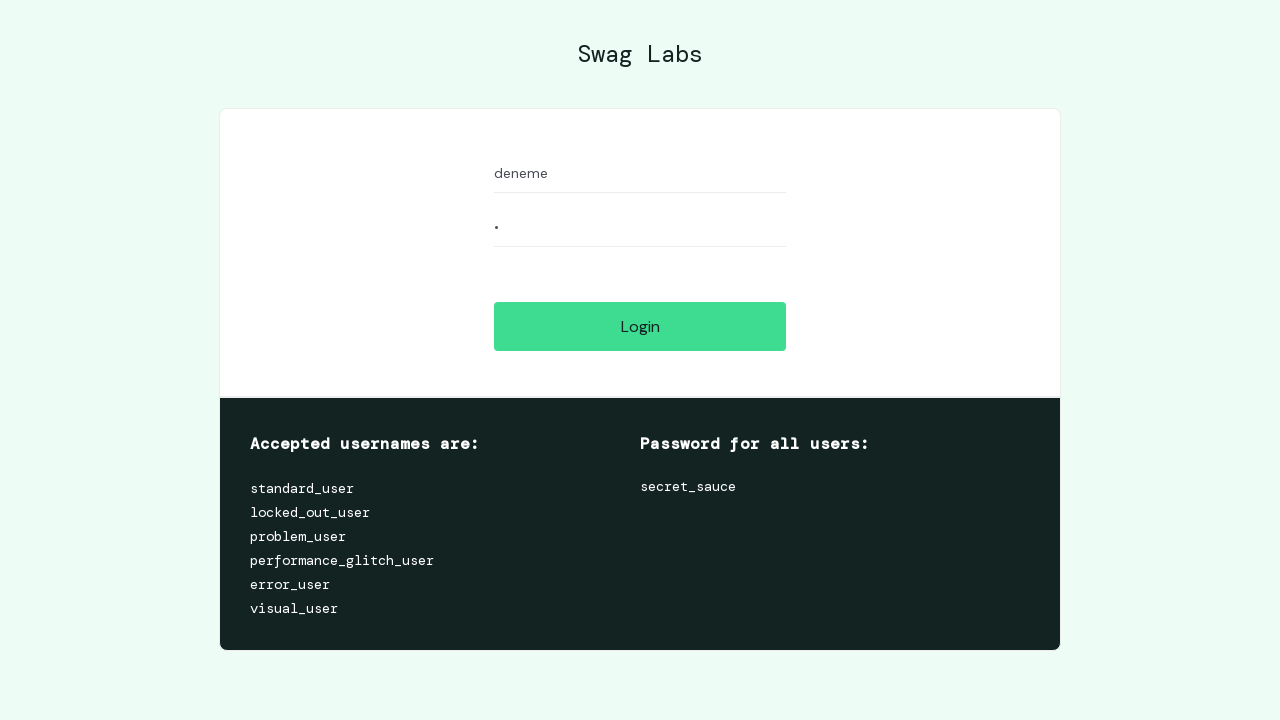

Clicked login button to attempt login with invalid credentials at (640, 326) on #login-button
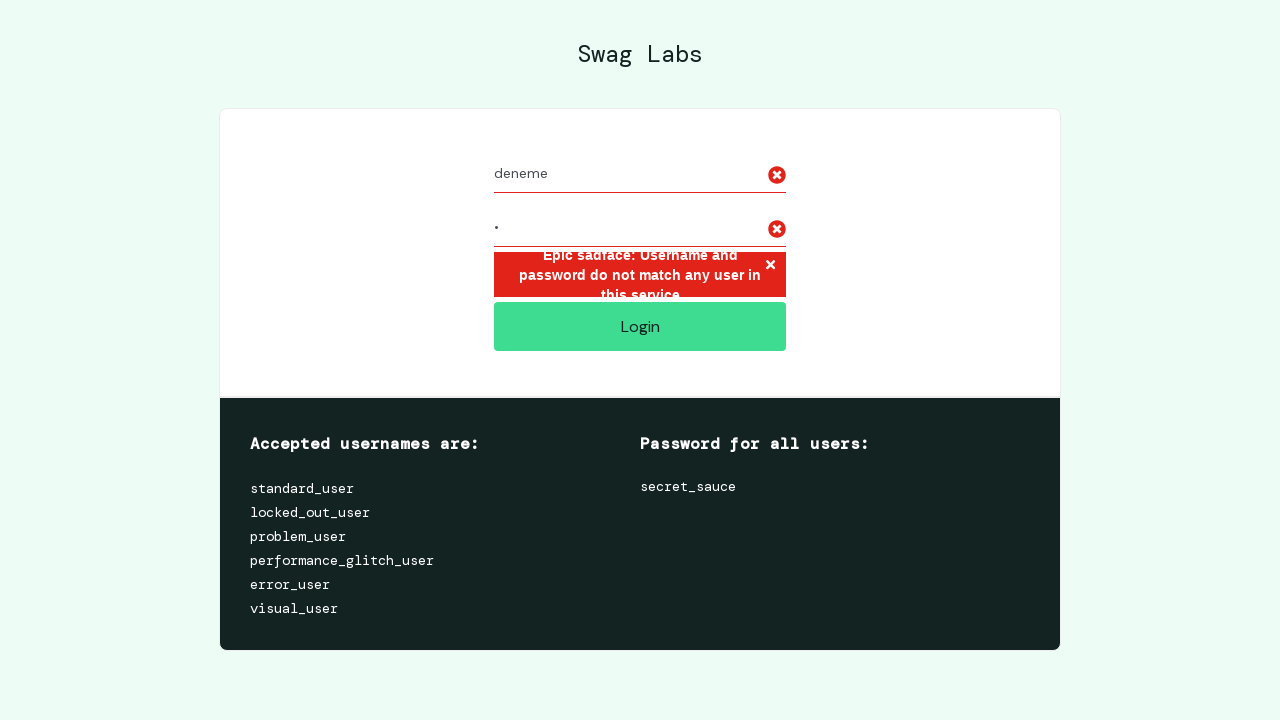

Located error message element
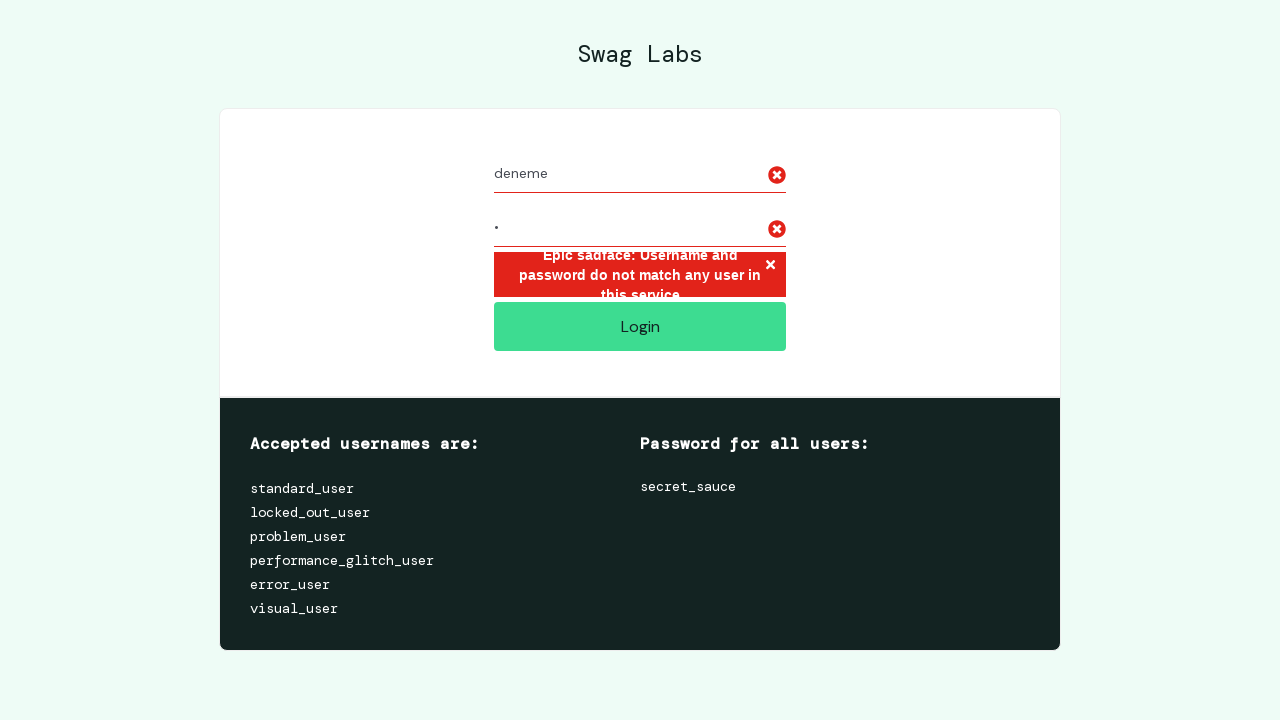

Verified error message is visible - invalid login attempt failed as expected
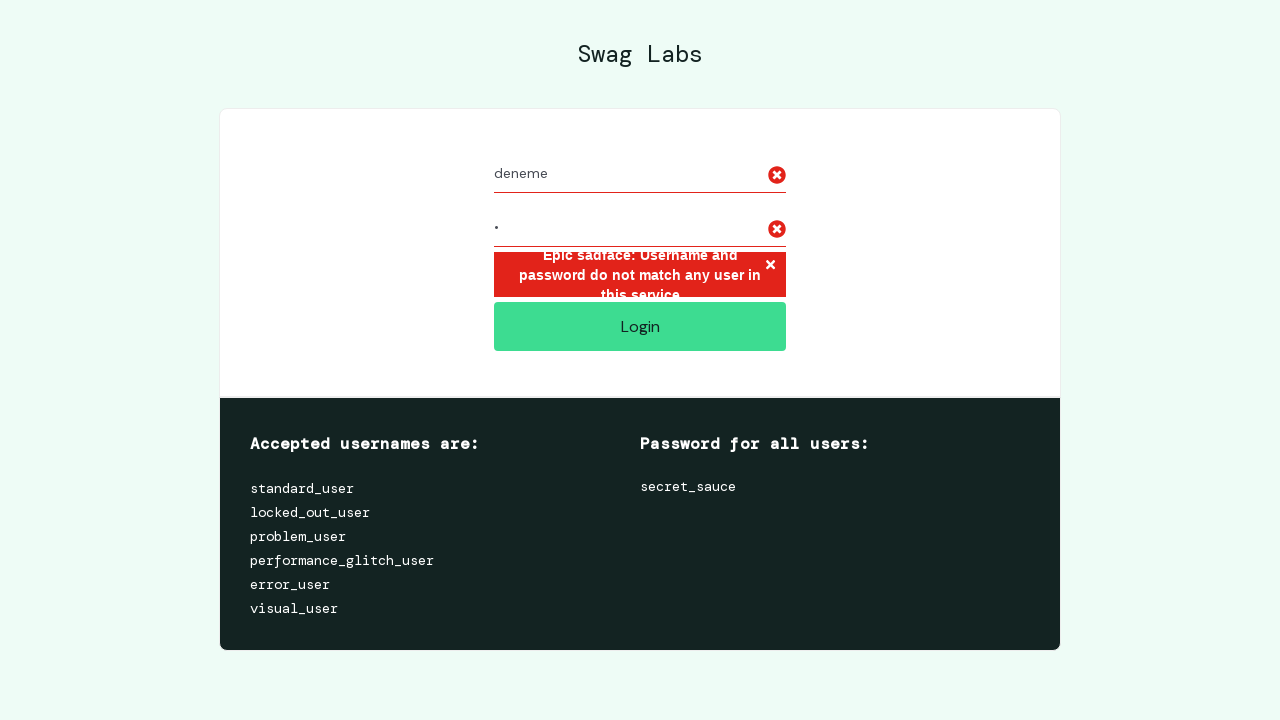

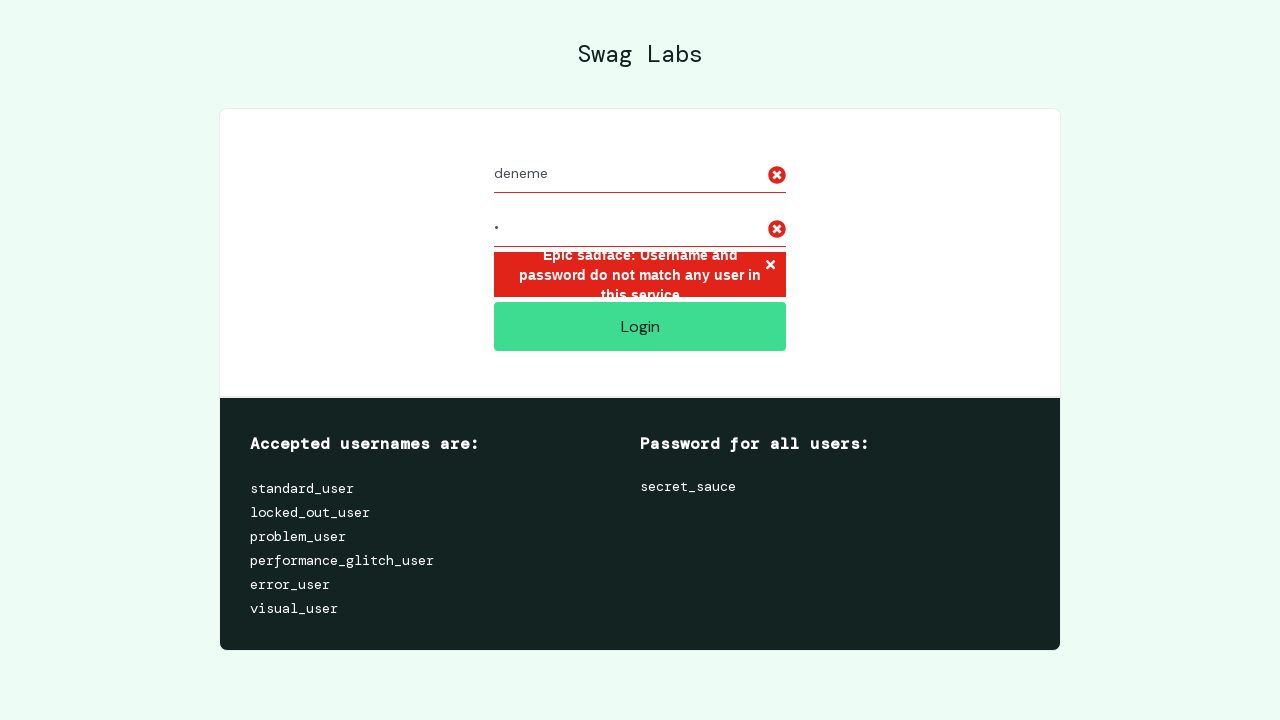